Tests dynamic loading by clicking a start button and waiting for "Hello World!" text to appear

Starting URL: https://automationfc.github.io/dynamic-loading/

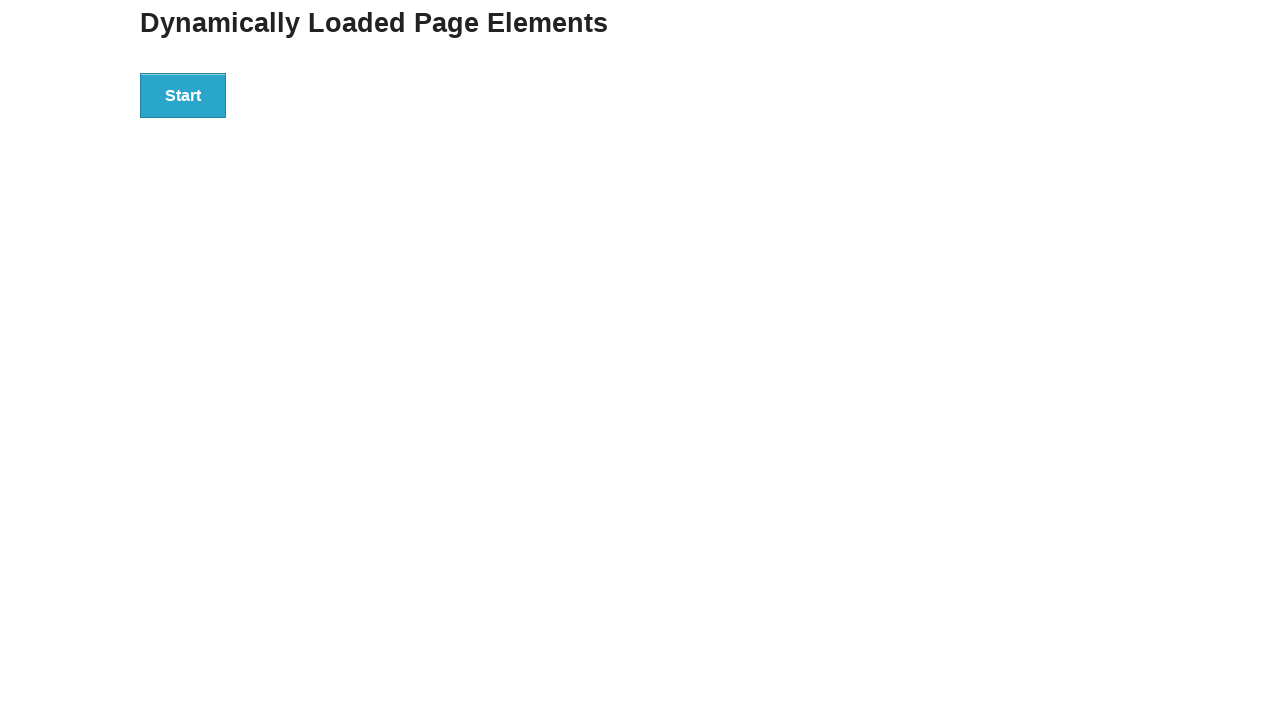

Clicked the start button to initiate dynamic loading at (183, 95) on div#start > button
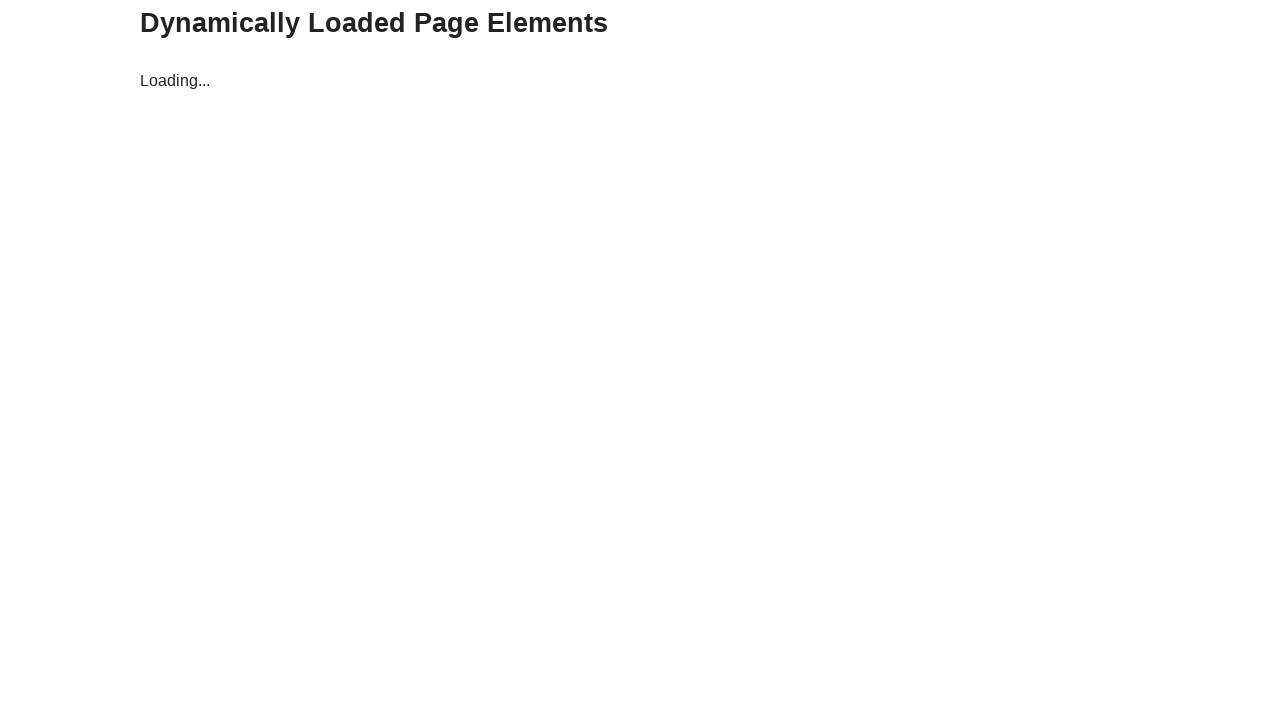

Waited for the result element (div#finish > h4) to appear in DOM
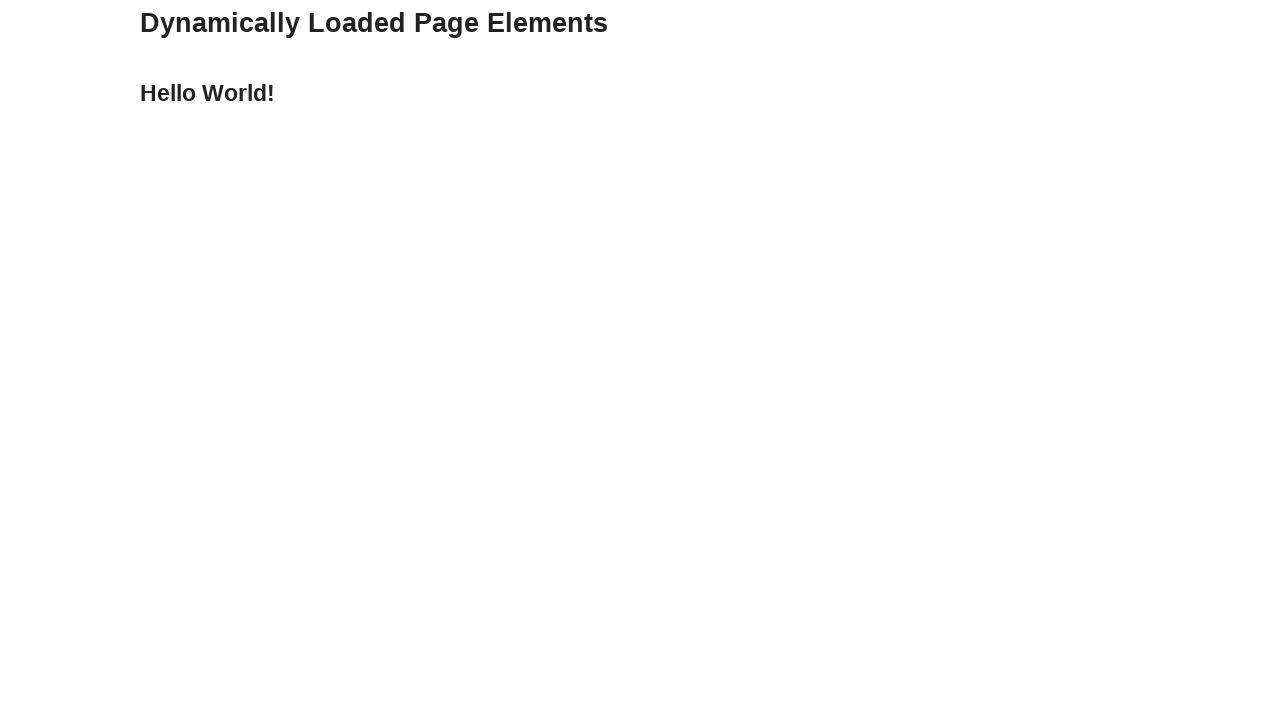

Verified that 'Hello World!' text appeared in the result element
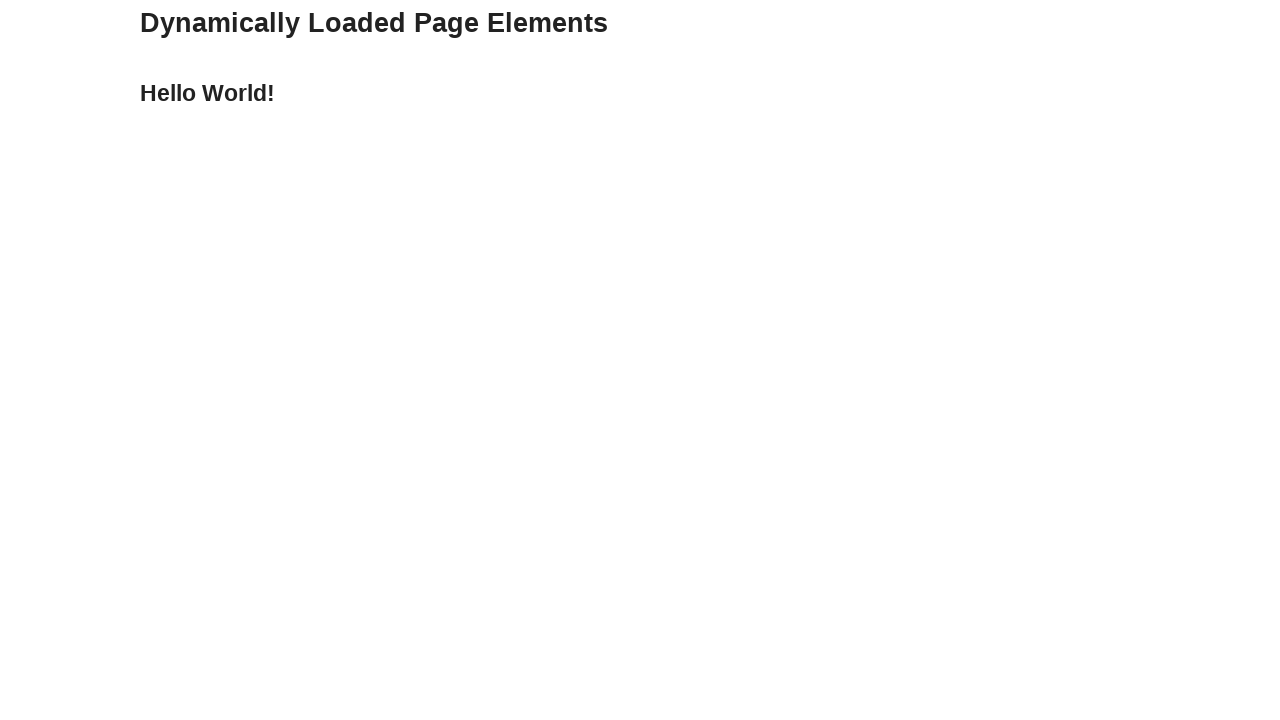

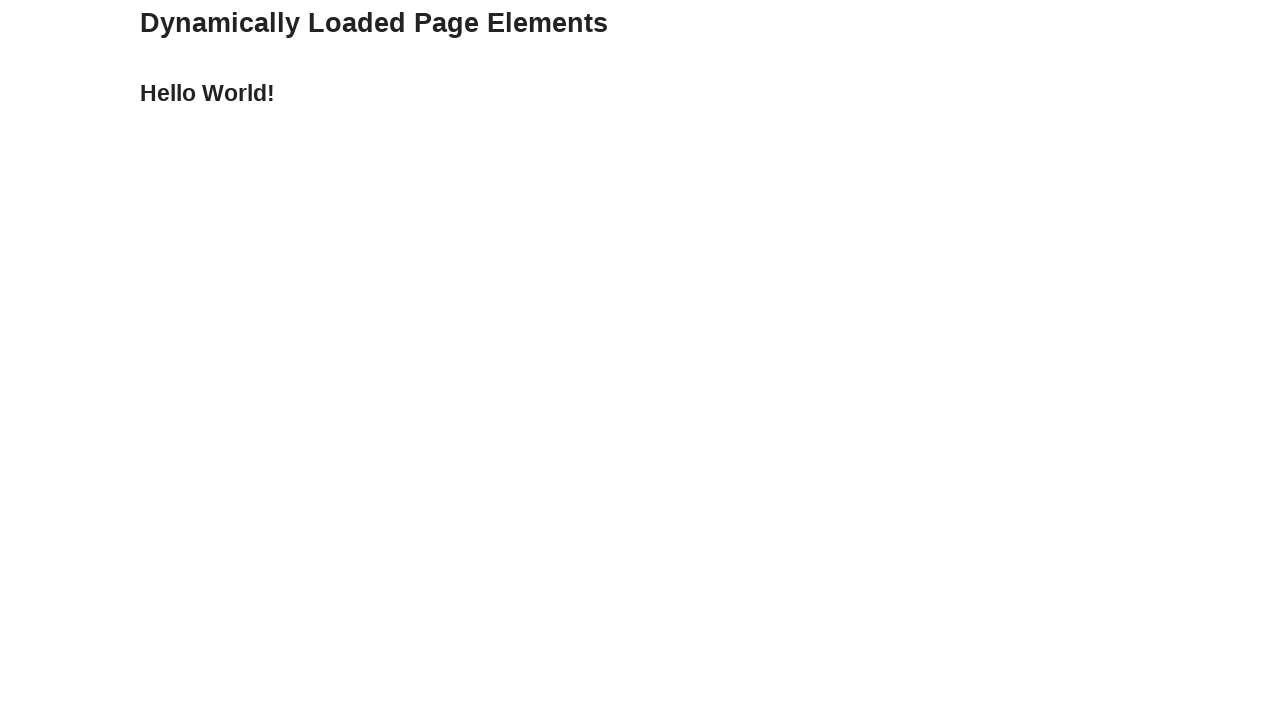